Tests GitHub's advanced search form by filling in search criteria (search term, repository owner, date filter, and language) and submitting the form to perform a code search.

Starting URL: https://github.com/search/advanced

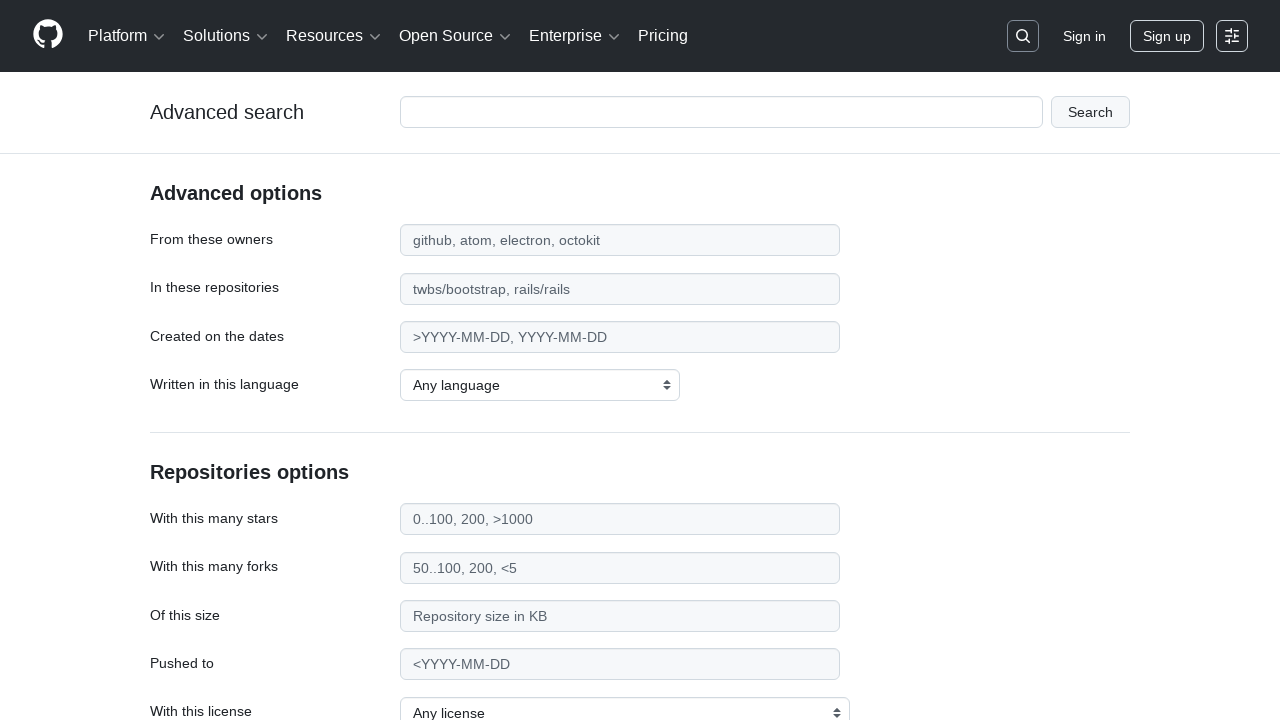

Filled search term field with 'playwright-testing' on #adv_code_search input.js-advanced-search-input
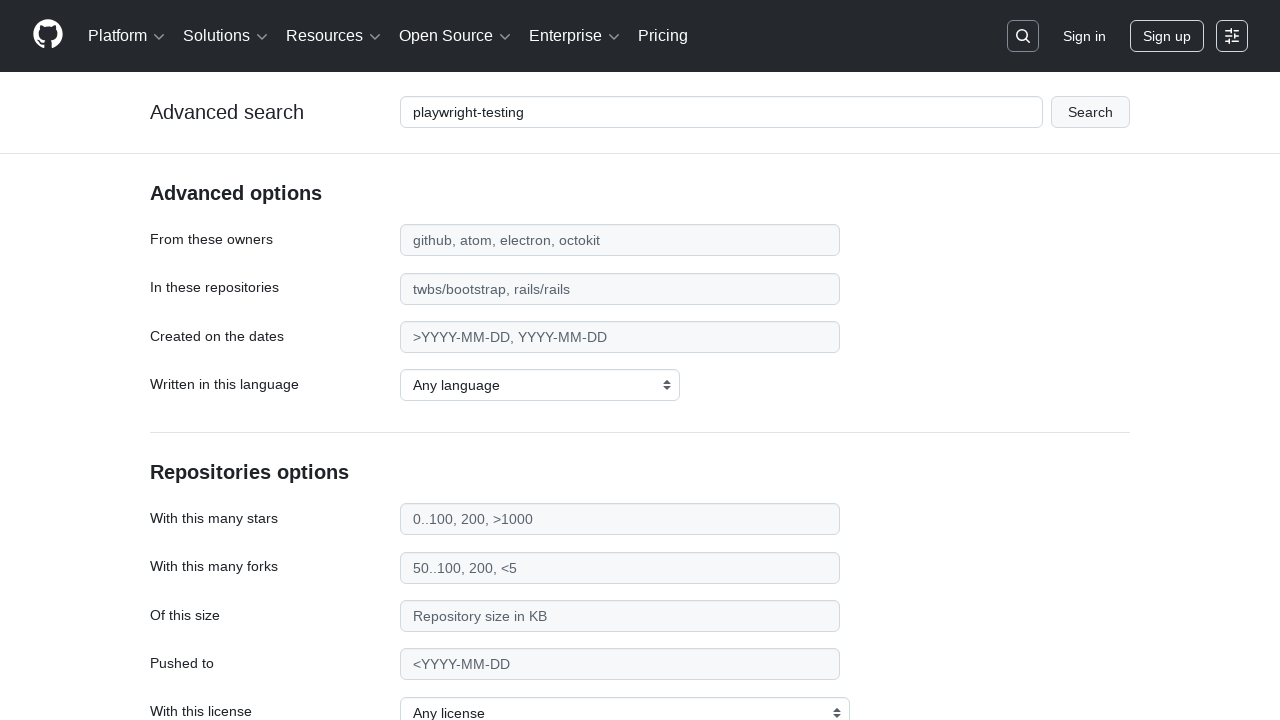

Filled repository owner field with 'microsoft' on #search_from
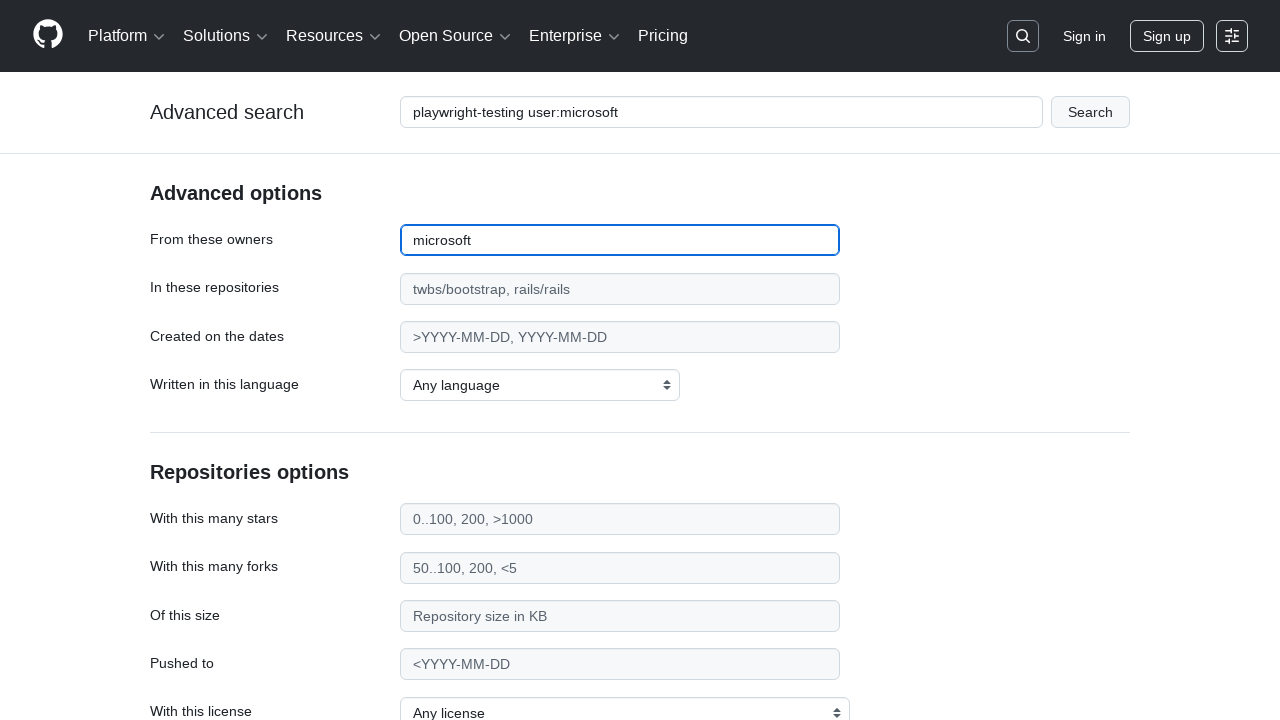

Filled date filter field with '>2020' on #search_date
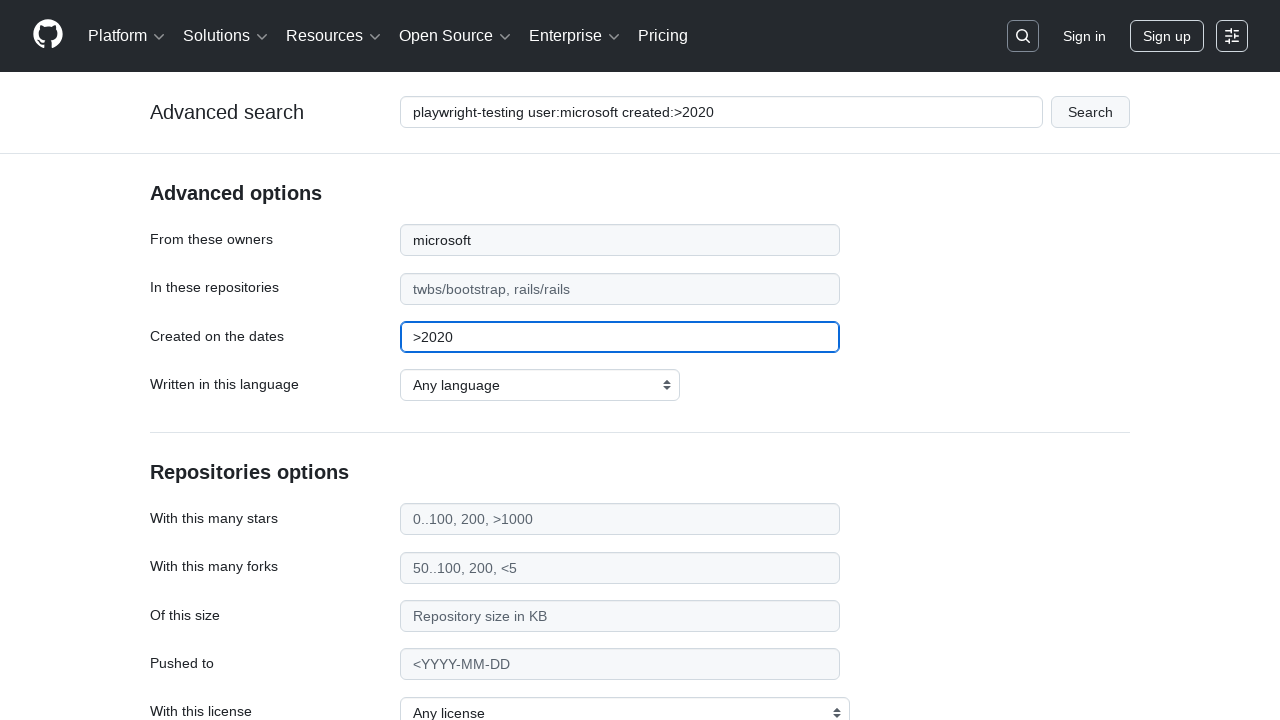

Selected 'JavaScript' as the programming language on select#search_language
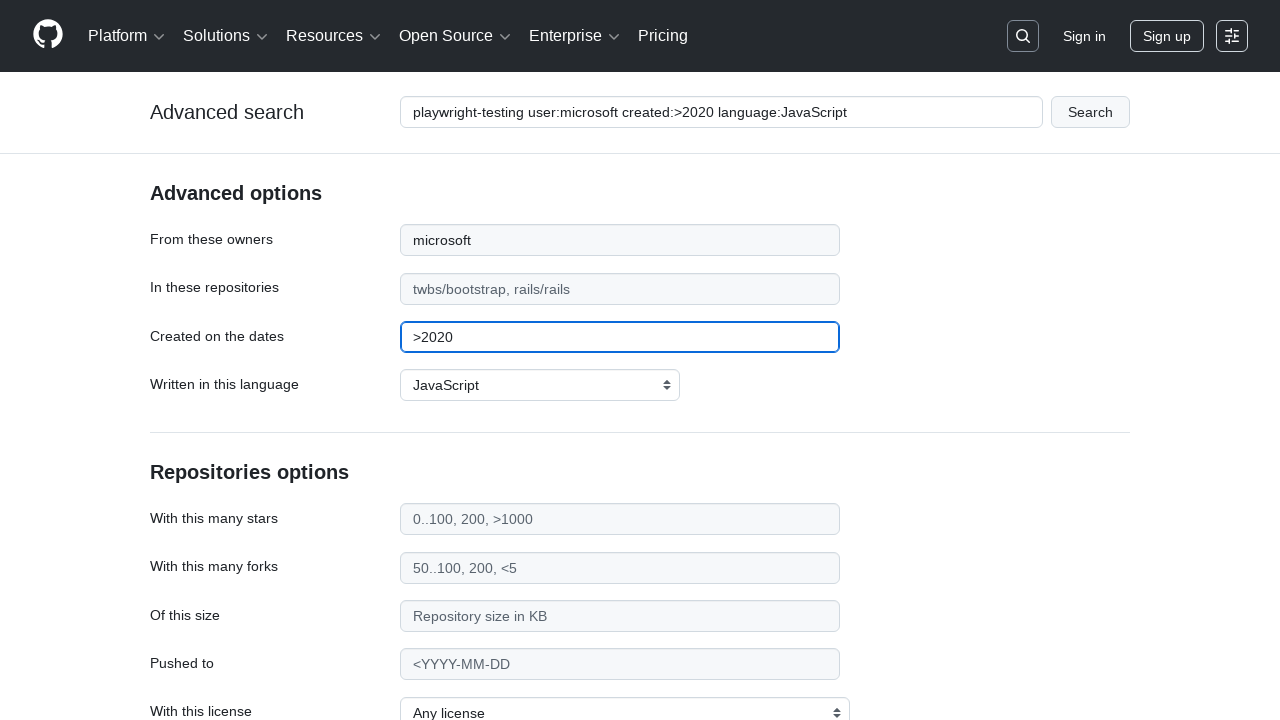

Clicked submit button to perform advanced code search at (1090, 112) on #adv_code_search button[type="submit"]
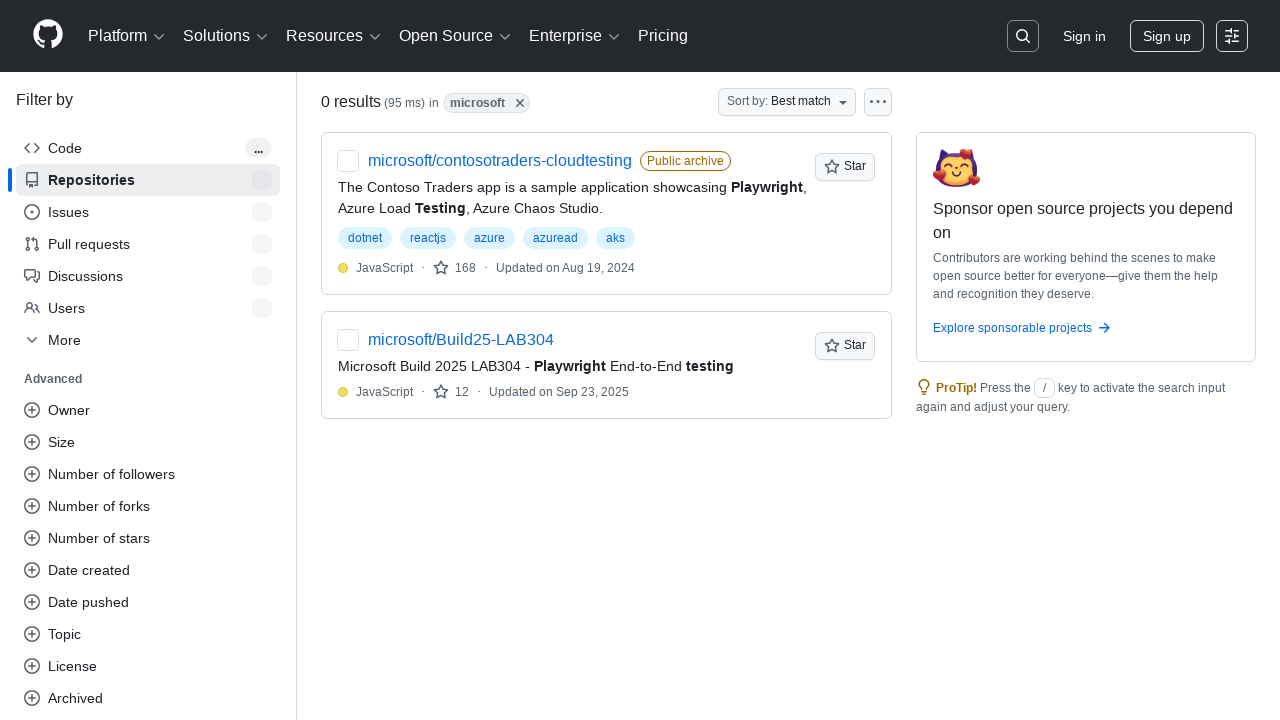

Search results loaded successfully
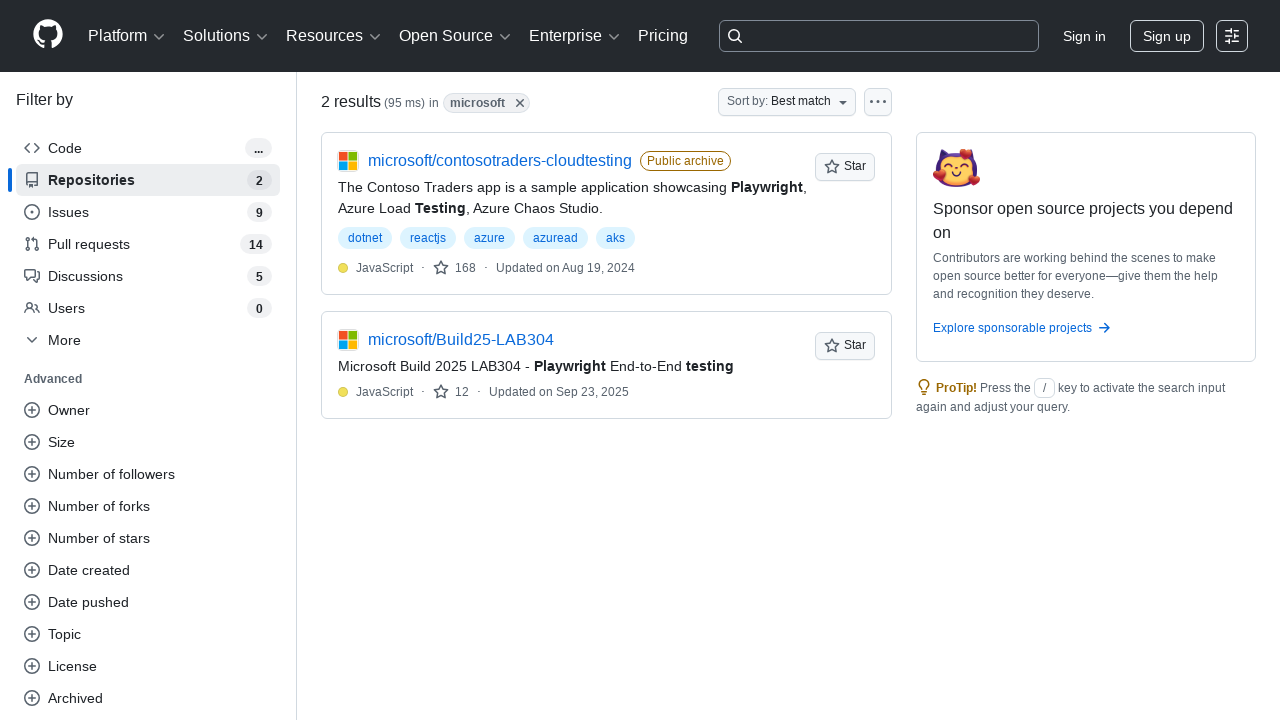

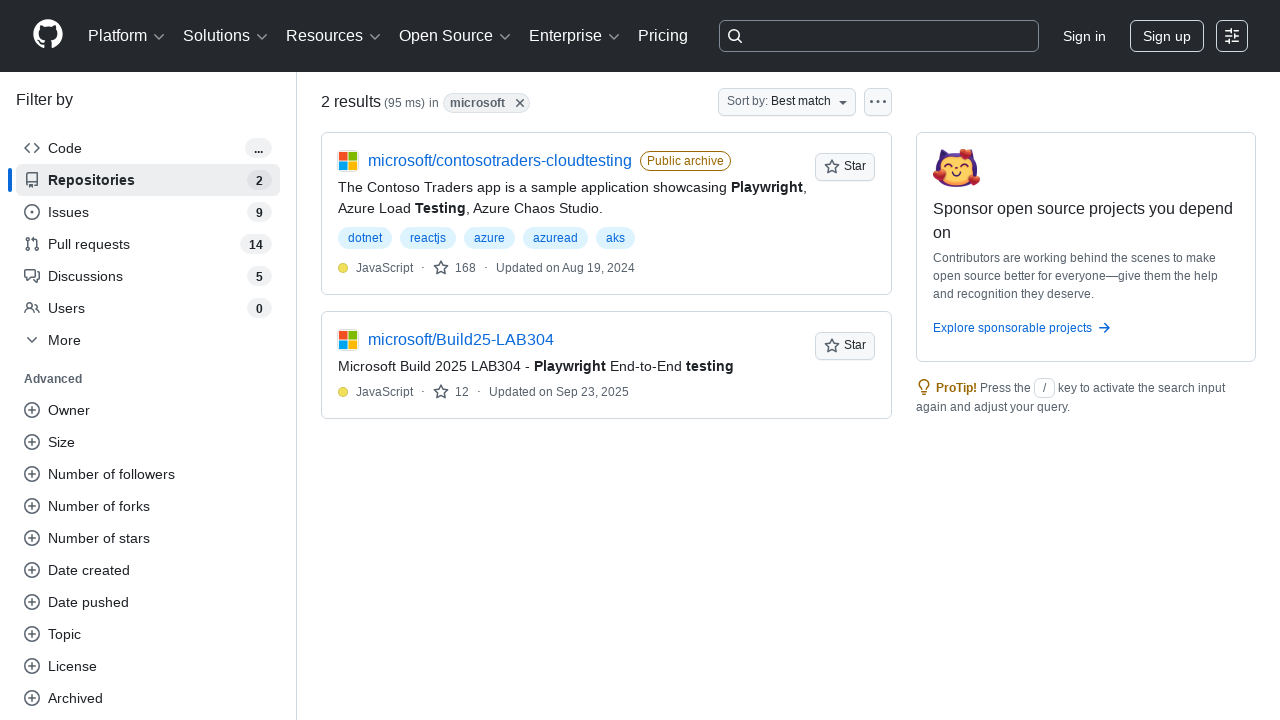